Tests dynamic element loading by clicking a button and verifying that a paragraph element appears with the expected Polish text "Dopiero się pojawiłem!"

Starting URL: https://testeroprogramowania.github.io/selenium/wait2.html

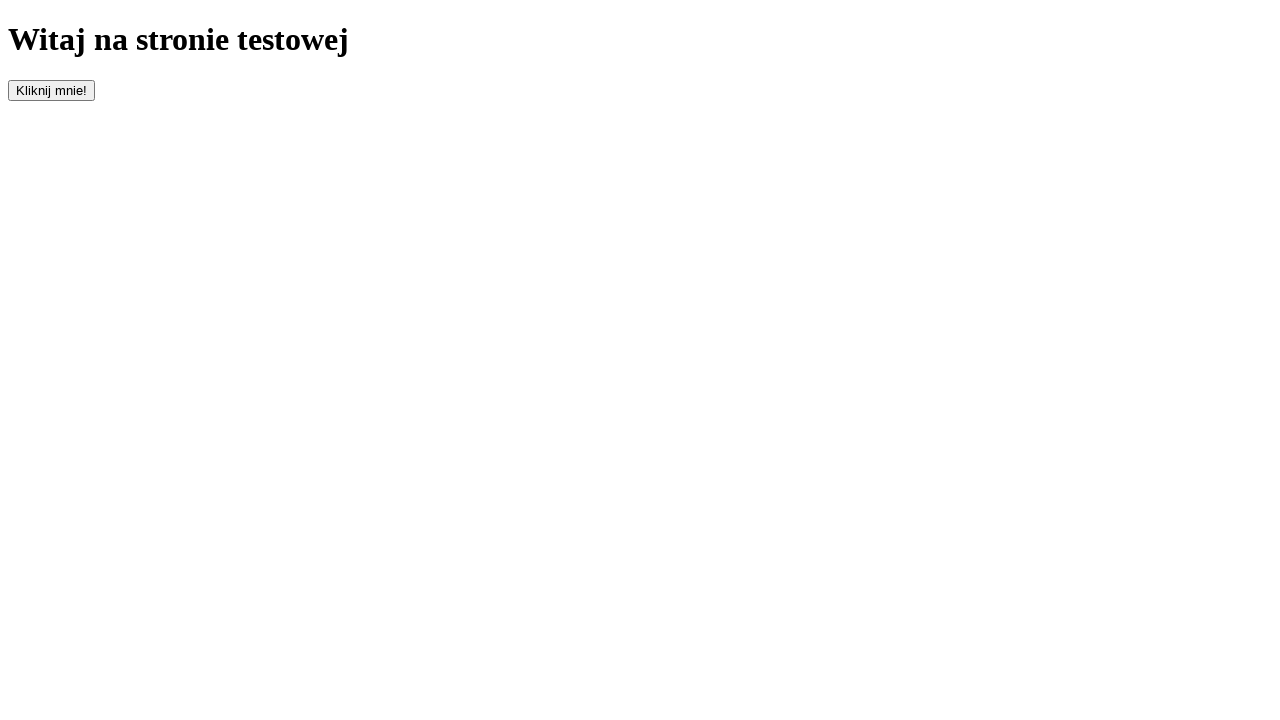

Navigated to test page
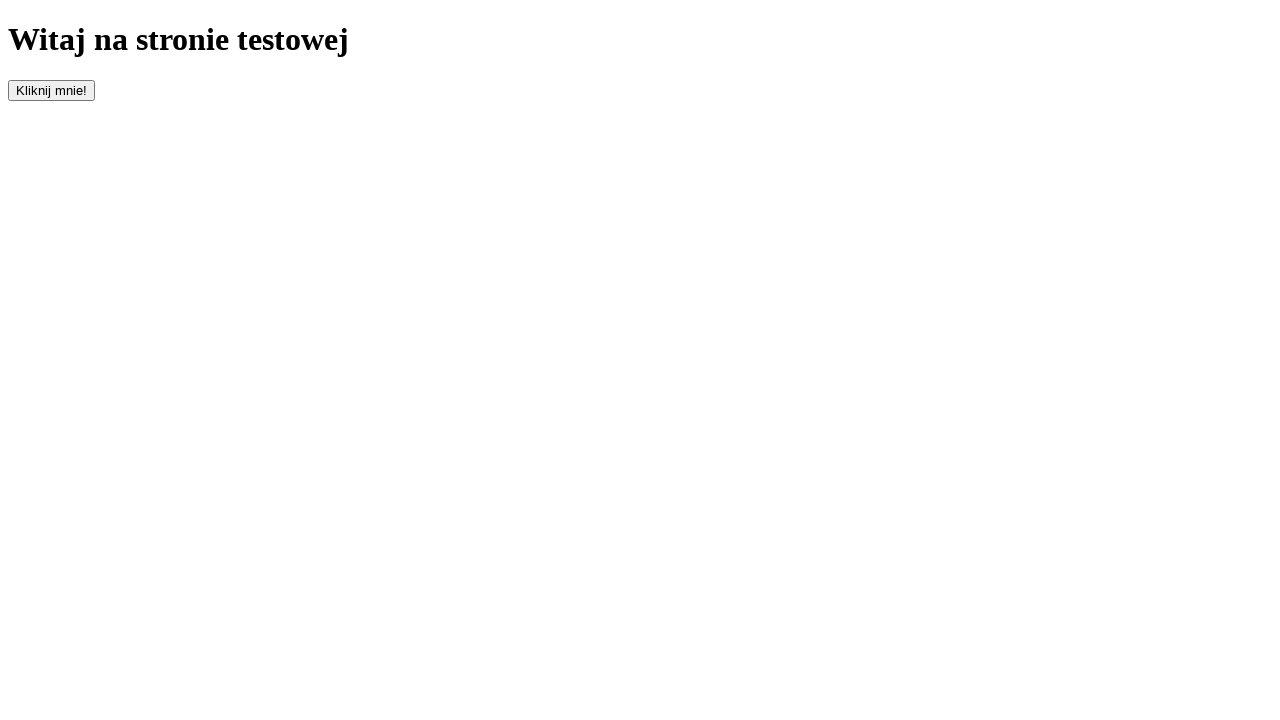

Clicked button with id 'clickOnMe' to trigger dynamic element loading at (52, 90) on #clickOnMe
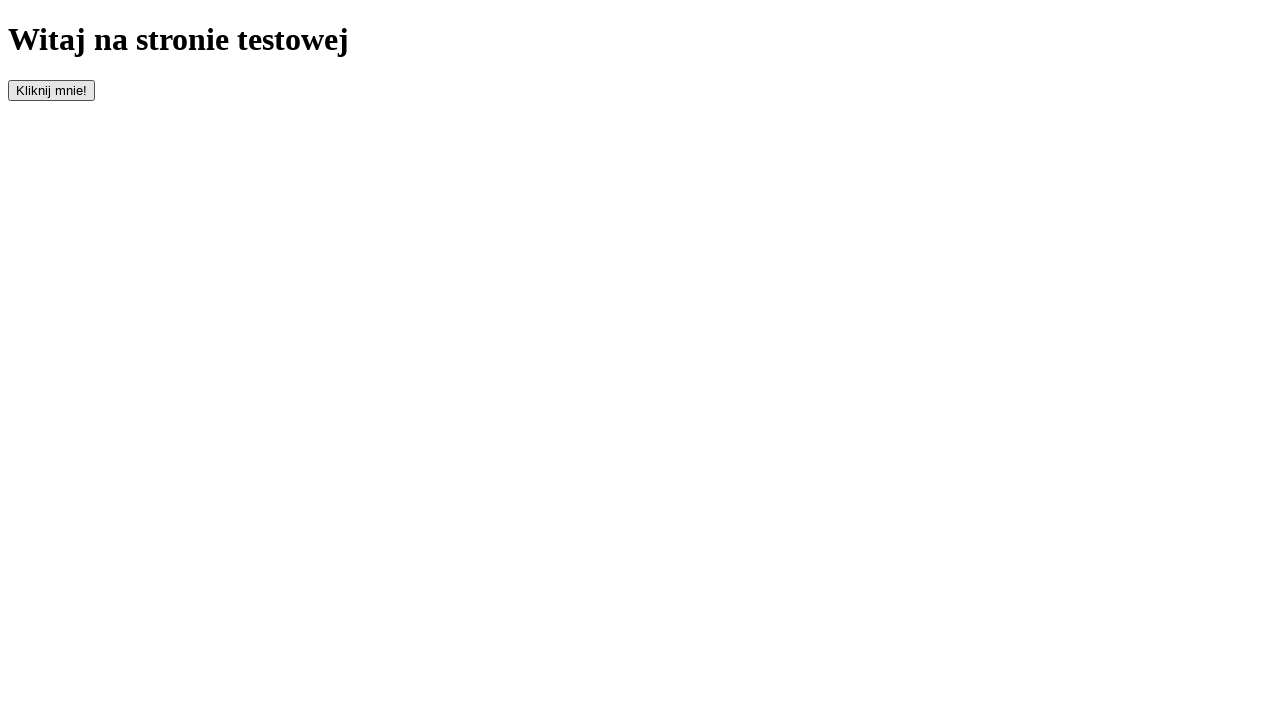

Paragraph element appeared on page
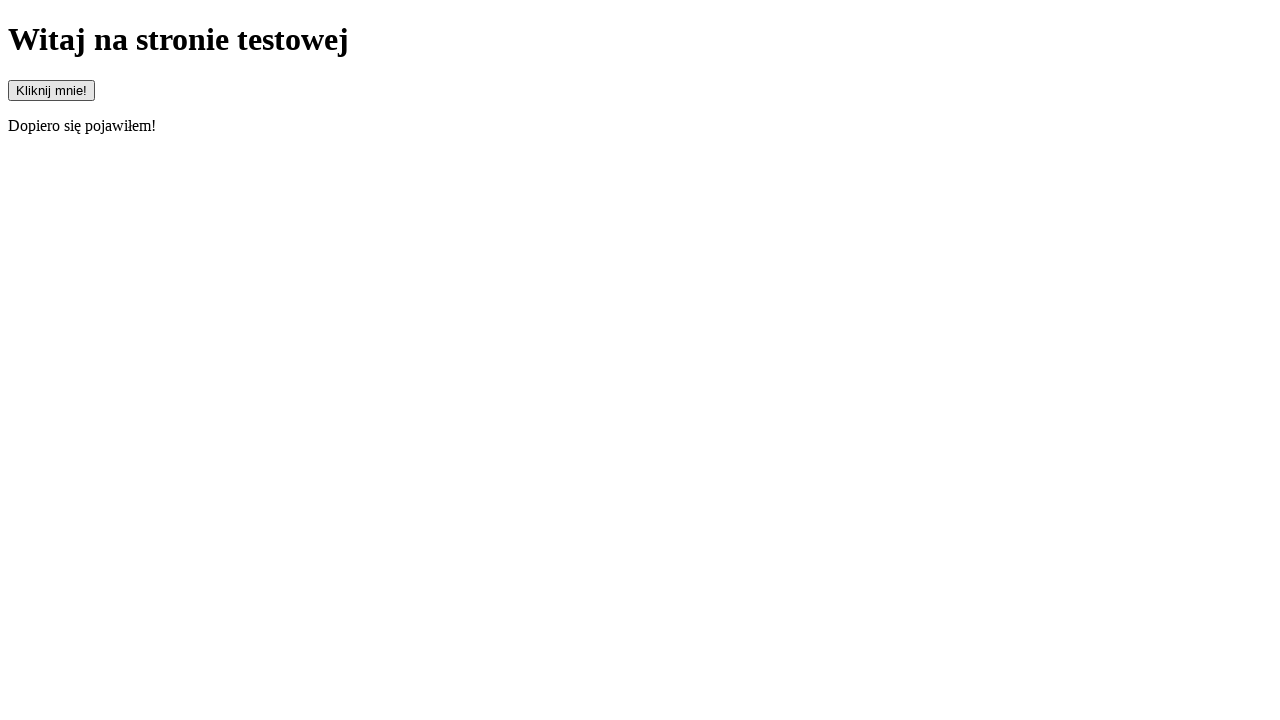

Retrieved paragraph text: 'Dopiero się pojawiłem!'
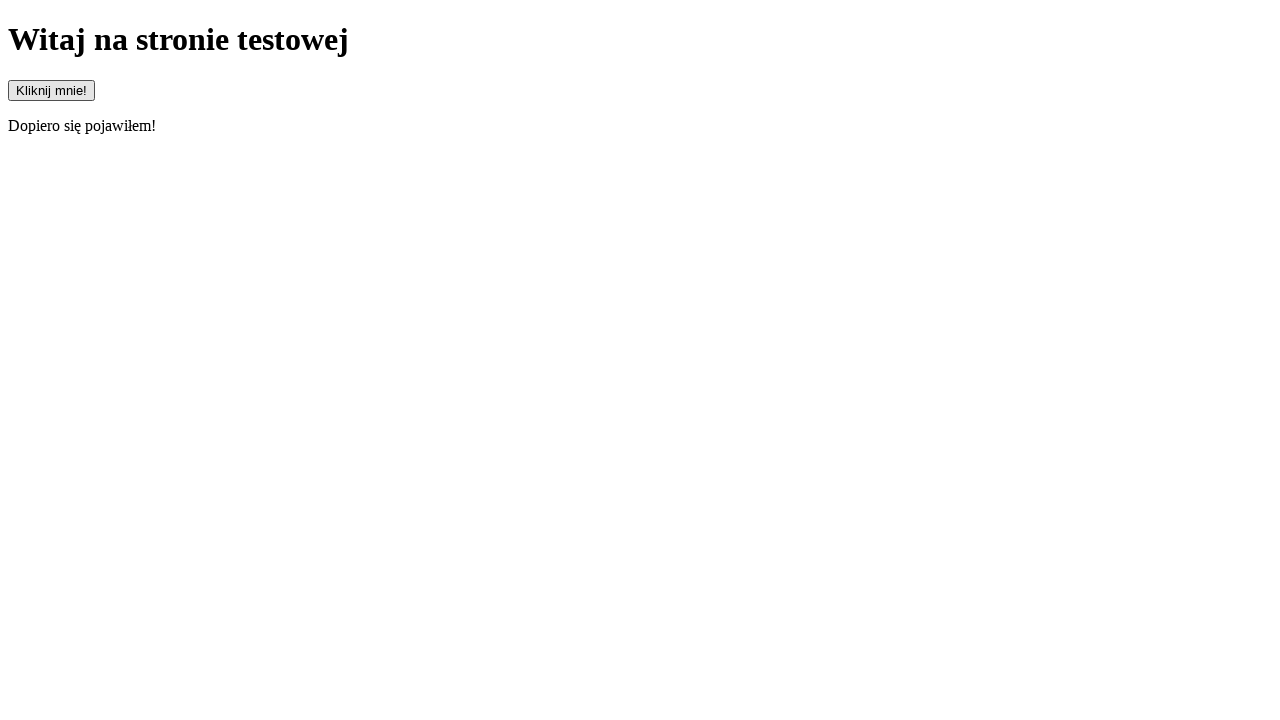

Verified paragraph contains expected Polish text 'Dopiero się pojawiłem!'
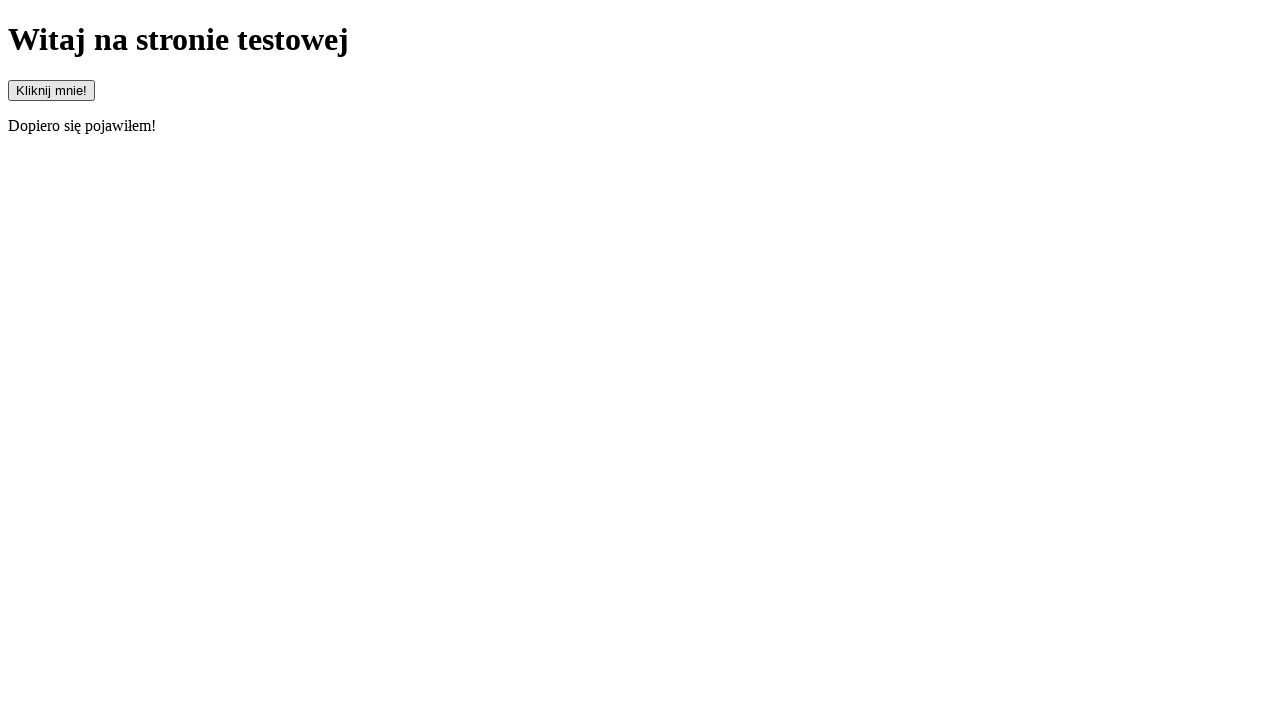

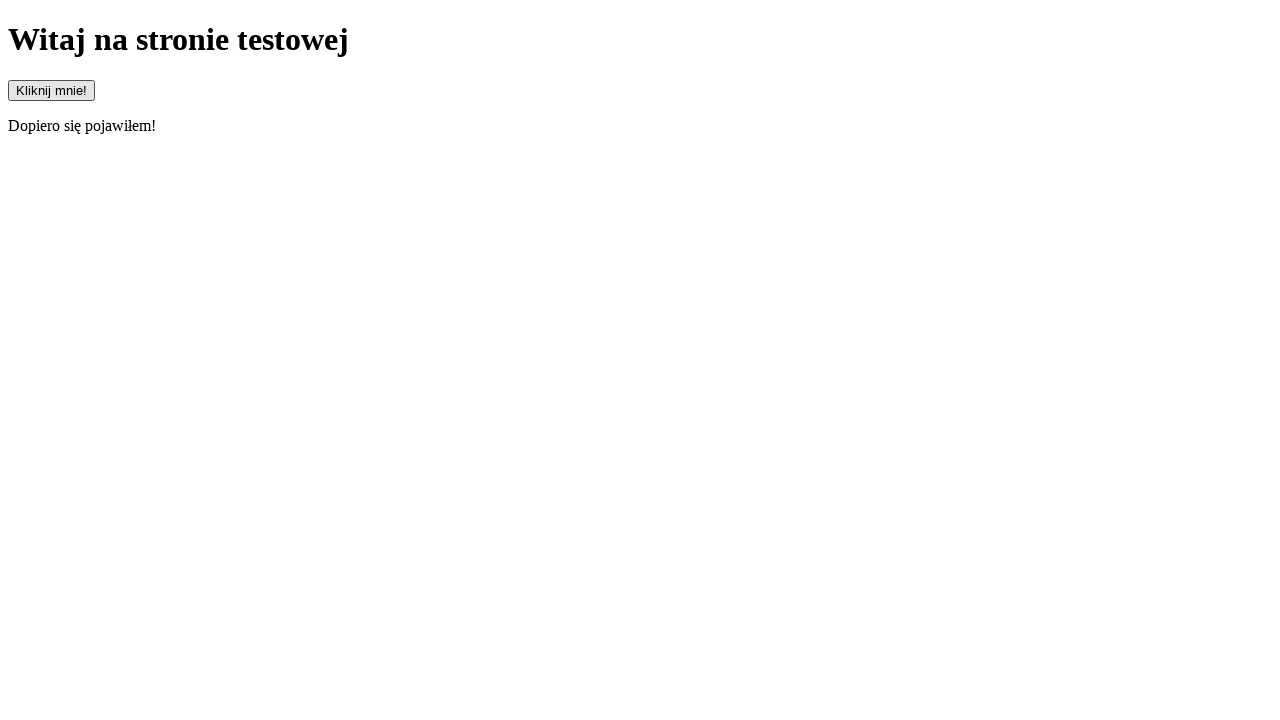